Tests day selection functionality on a practice automation site by clicking on day checkboxes. The script clicks on specific days (7, 2, 3, 5) using a helper function that handles cases where the requested day exceeds available days.

Starting URL: https://testautomationpractice.blogspot.com/

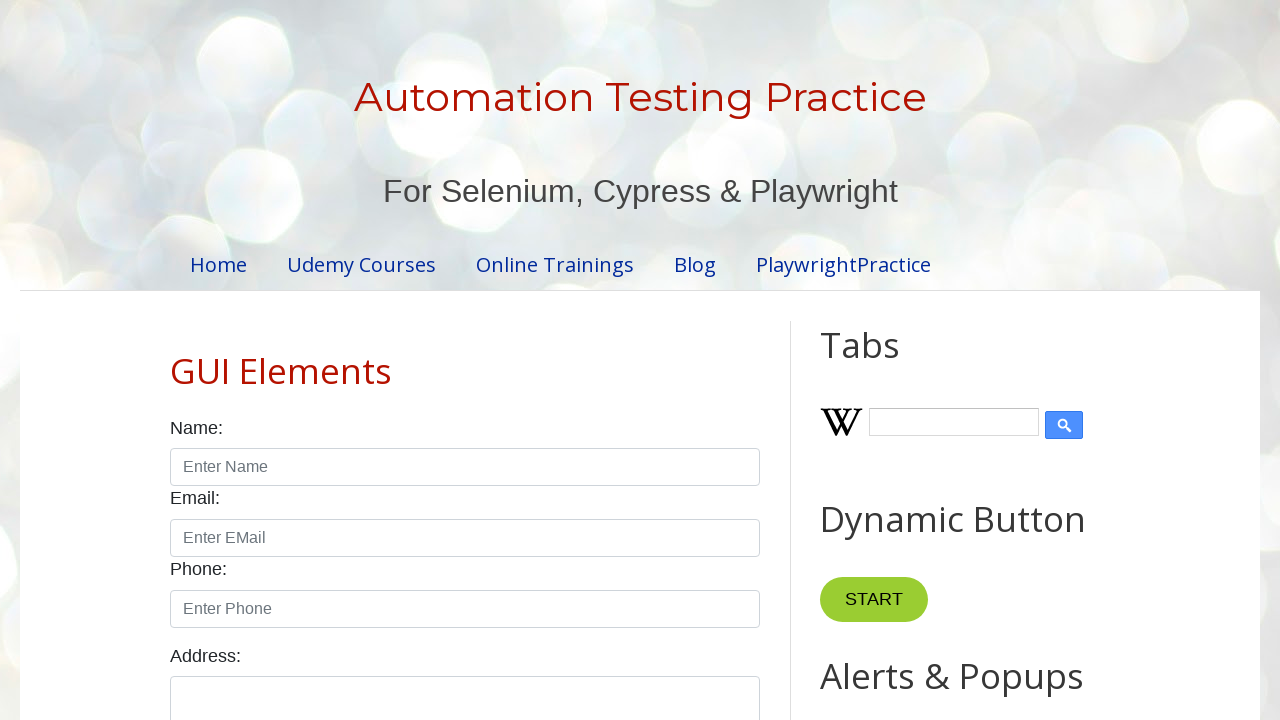

Counted available day elements: 7 days
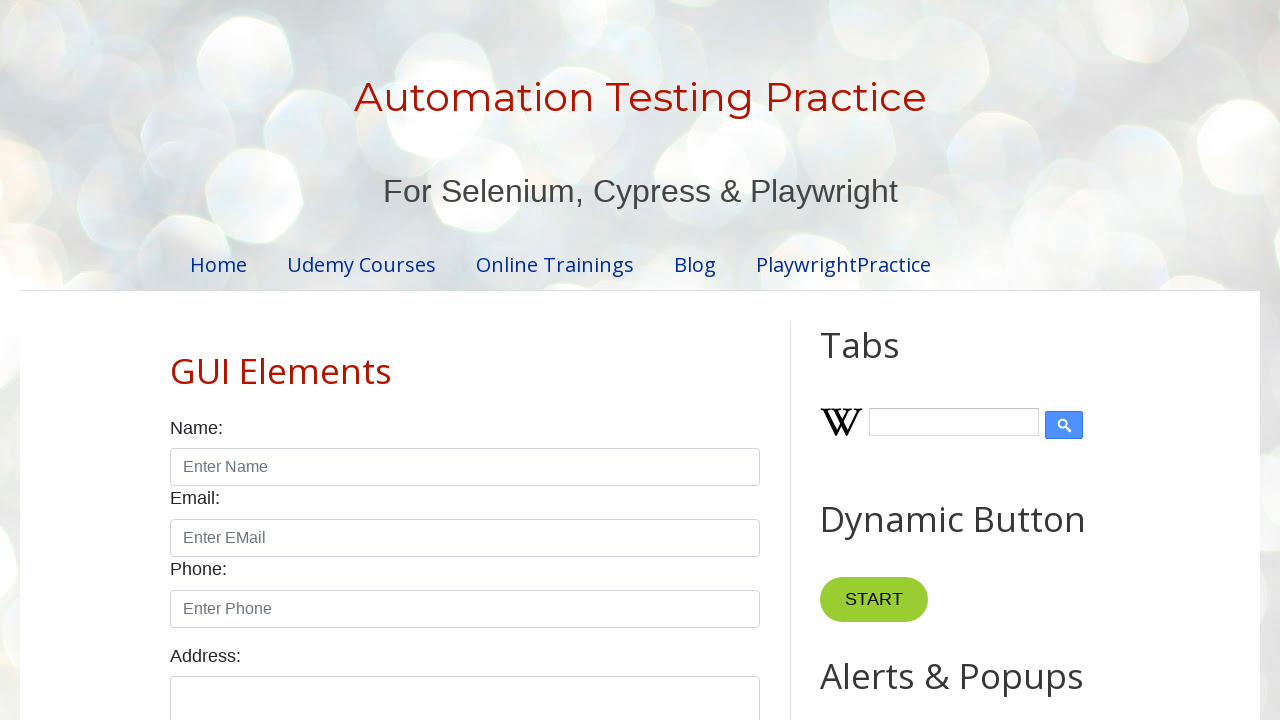

Clicked day 7 checkbox at (262, 361) on xpath=/html/body/div[4]/div[2]/div[2]/div[2]/div[2]/div[2]/div[2]/div/div[4]/div
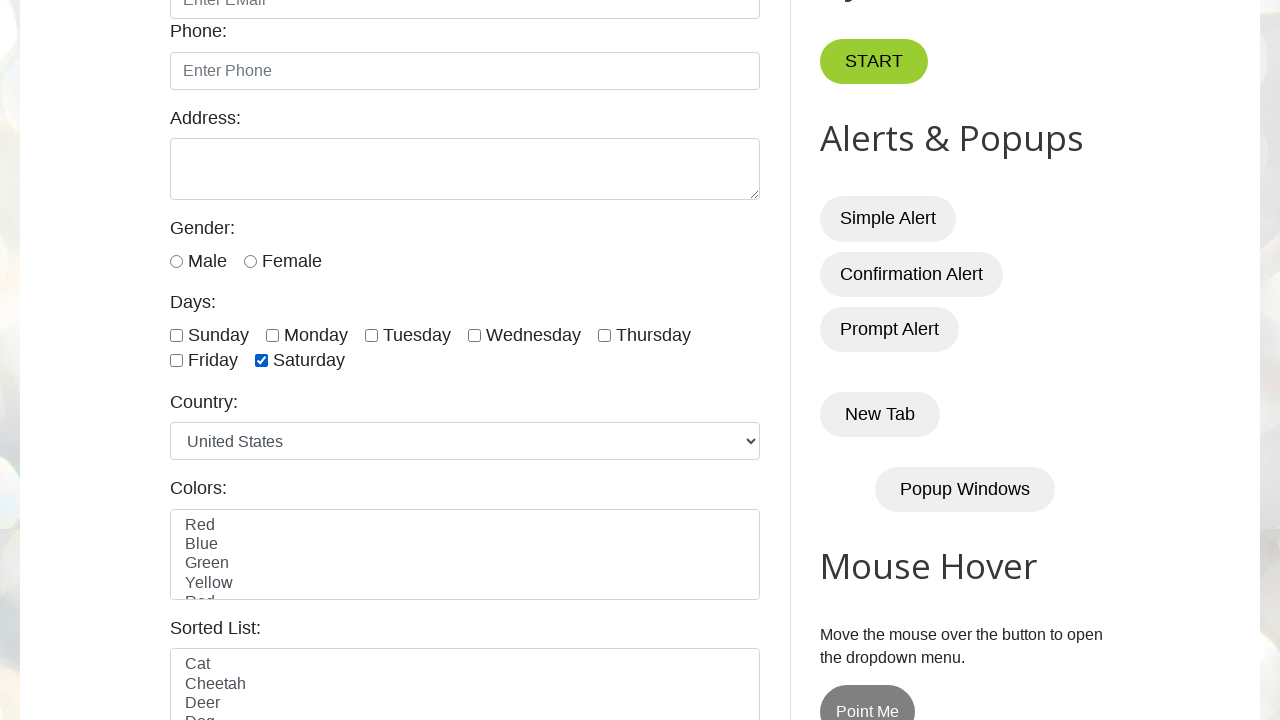

Counted available day elements: 7 days
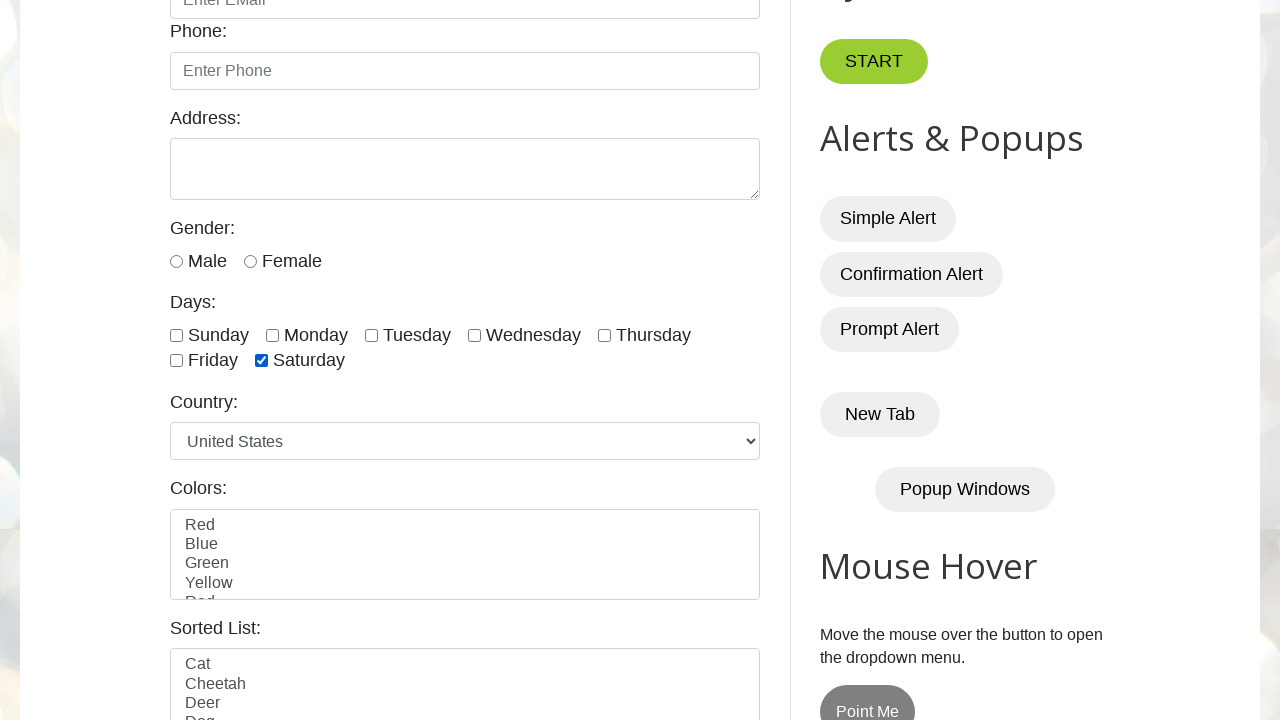

Clicked day 2 checkbox at (272, 335) on xpath=/html/body/div[4]/div[2]/div[2]/div[2]/div[2]/div[2]/div[2]/div/div[4]/div
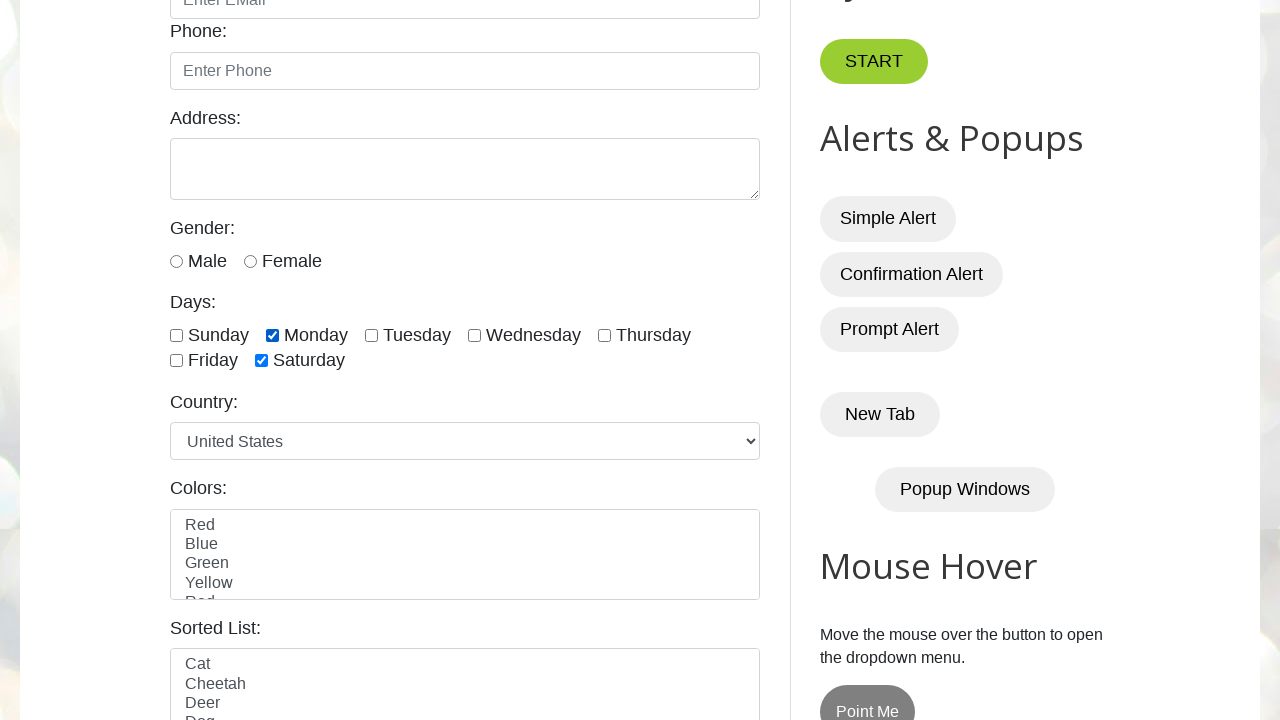

Counted available day elements: 7 days
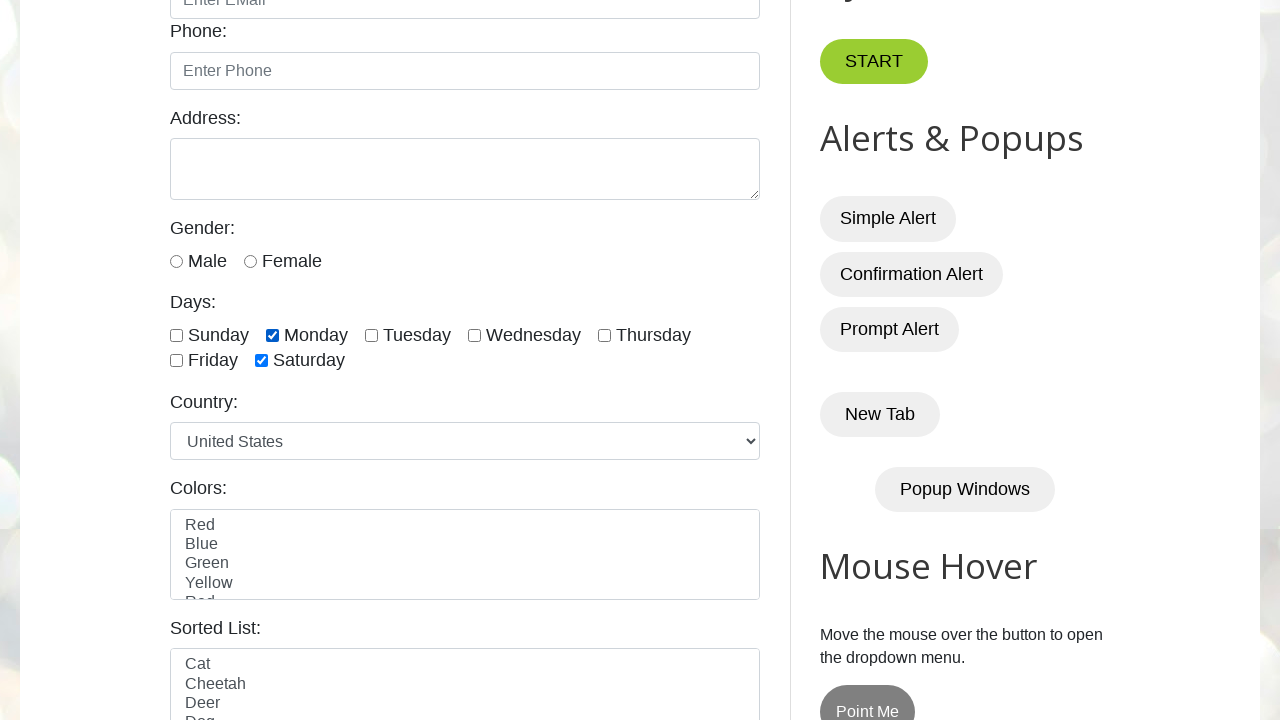

Clicked day 3 checkbox at (372, 335) on xpath=/html/body/div[4]/div[2]/div[2]/div[2]/div[2]/div[2]/div[2]/div/div[4]/div
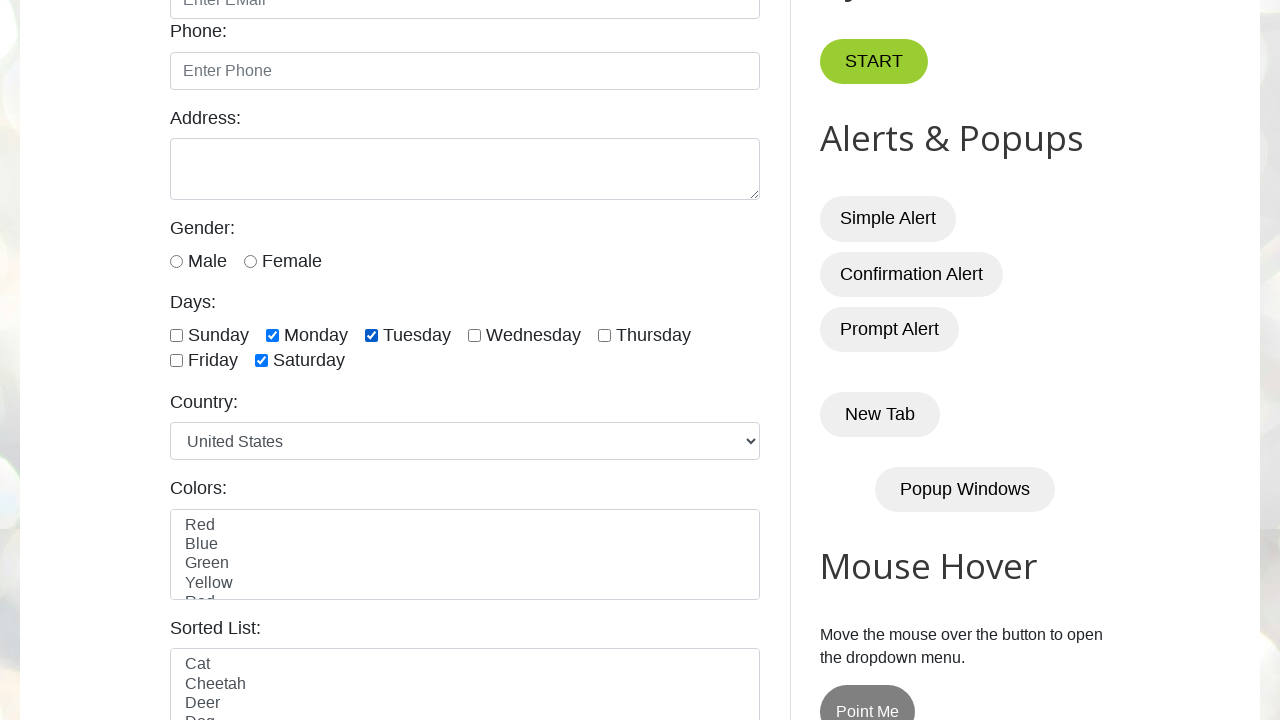

Counted available day elements: 7 days
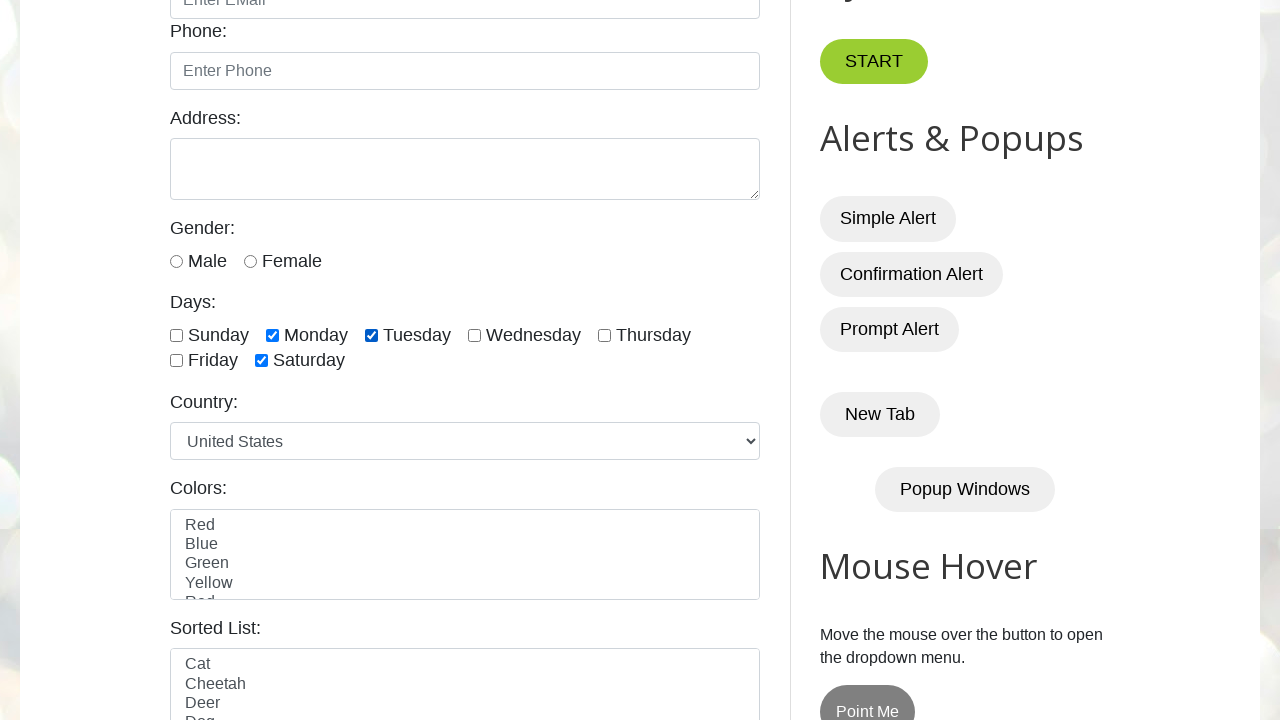

Clicked day 5 checkbox at (604, 335) on xpath=/html/body/div[4]/div[2]/div[2]/div[2]/div[2]/div[2]/div[2]/div/div[4]/div
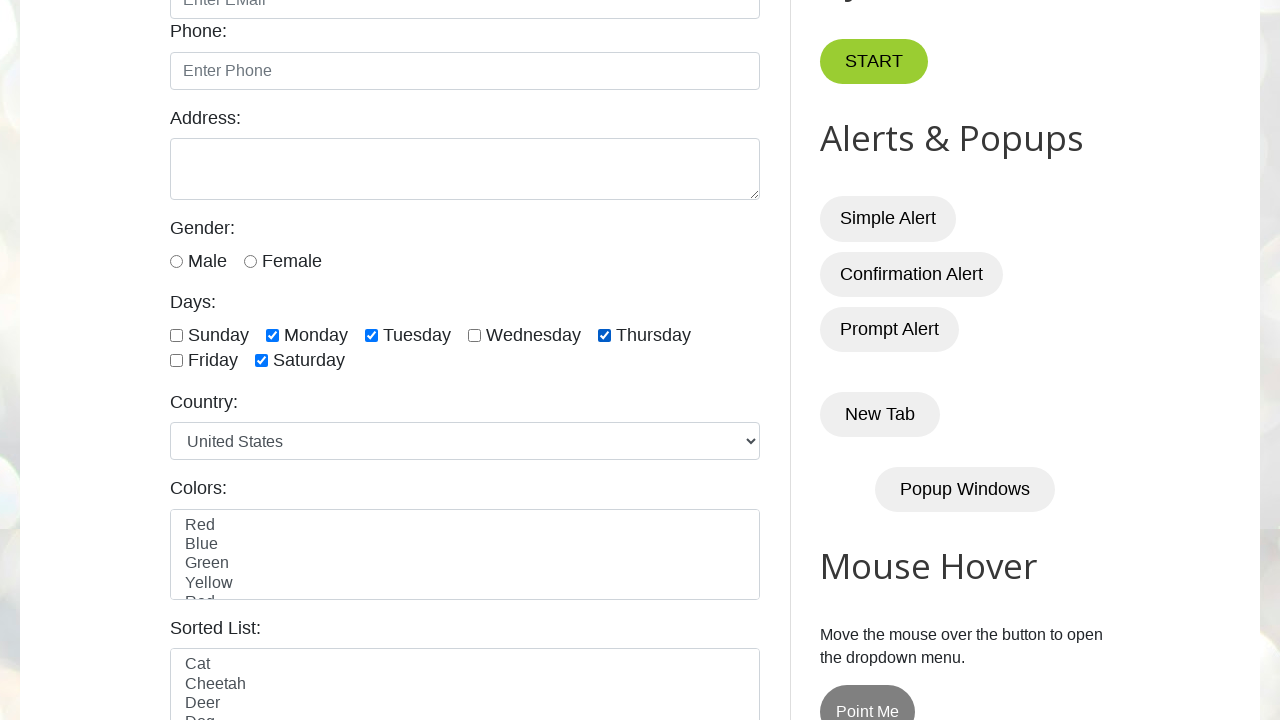

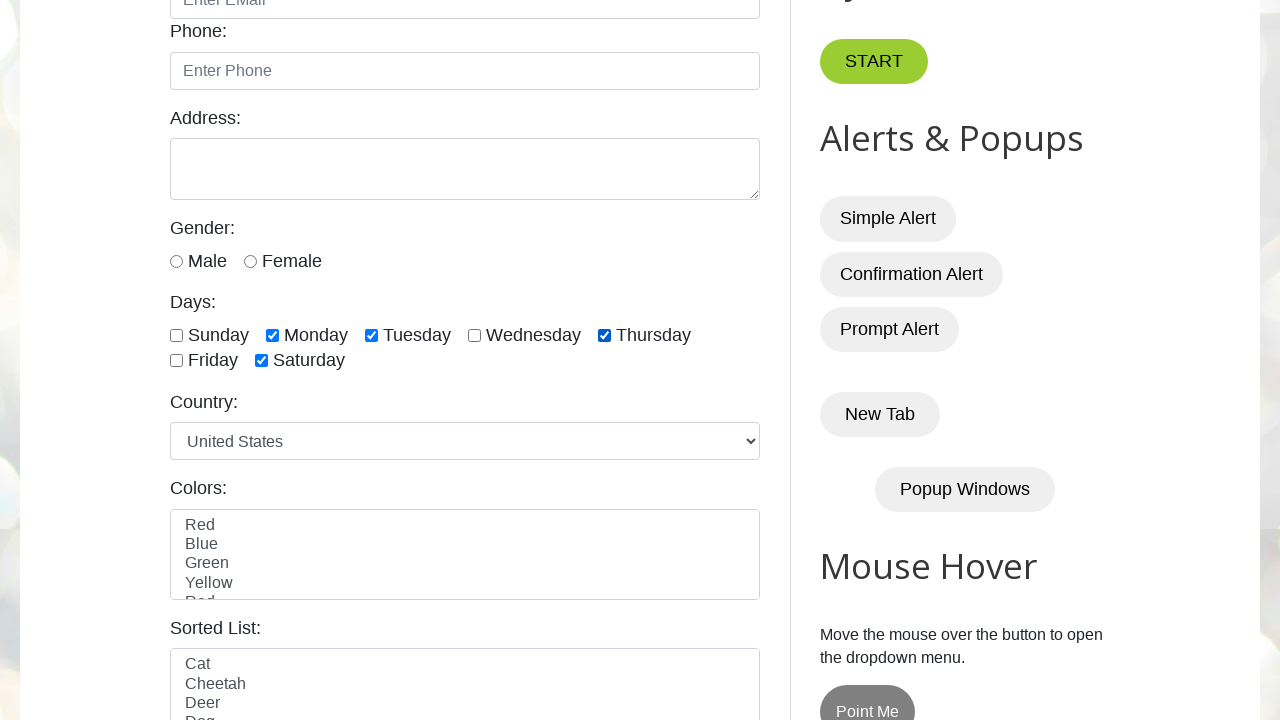